Navigates to a form page and interacts with radio button elements to verify their state

Starting URL: http://www.echoecho.com/htmlforms10.htm

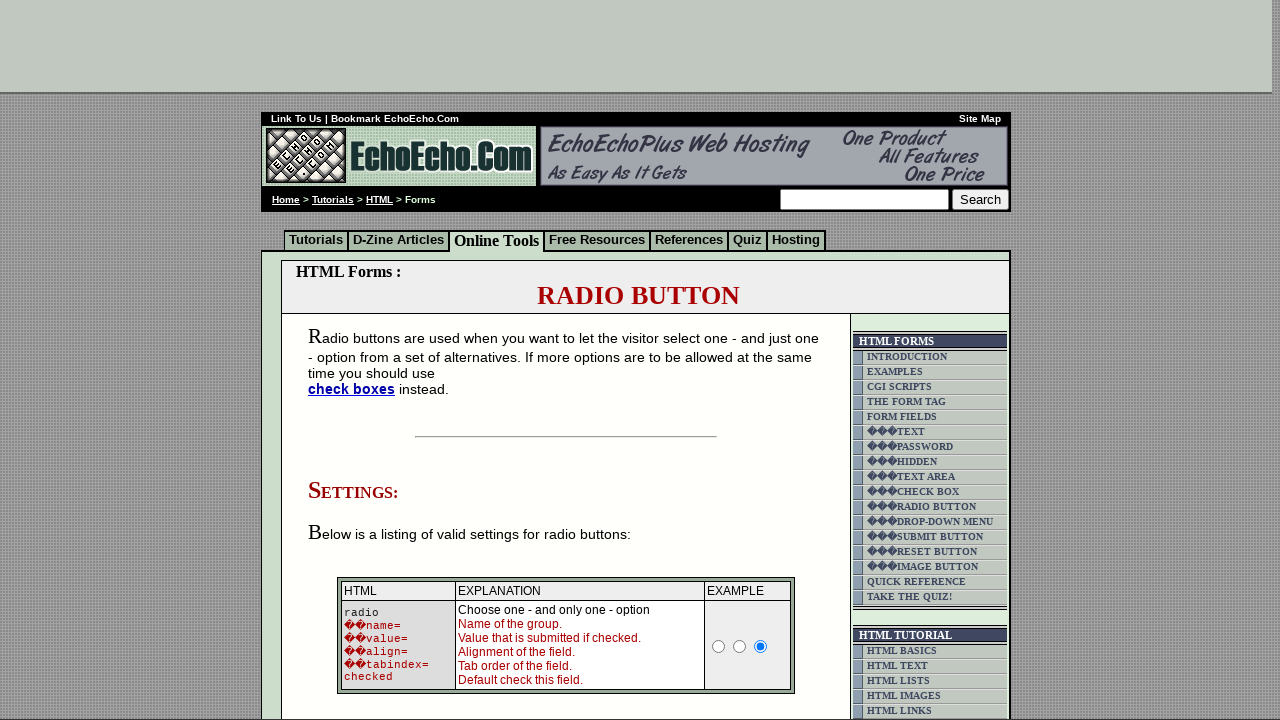

Navigated to form page
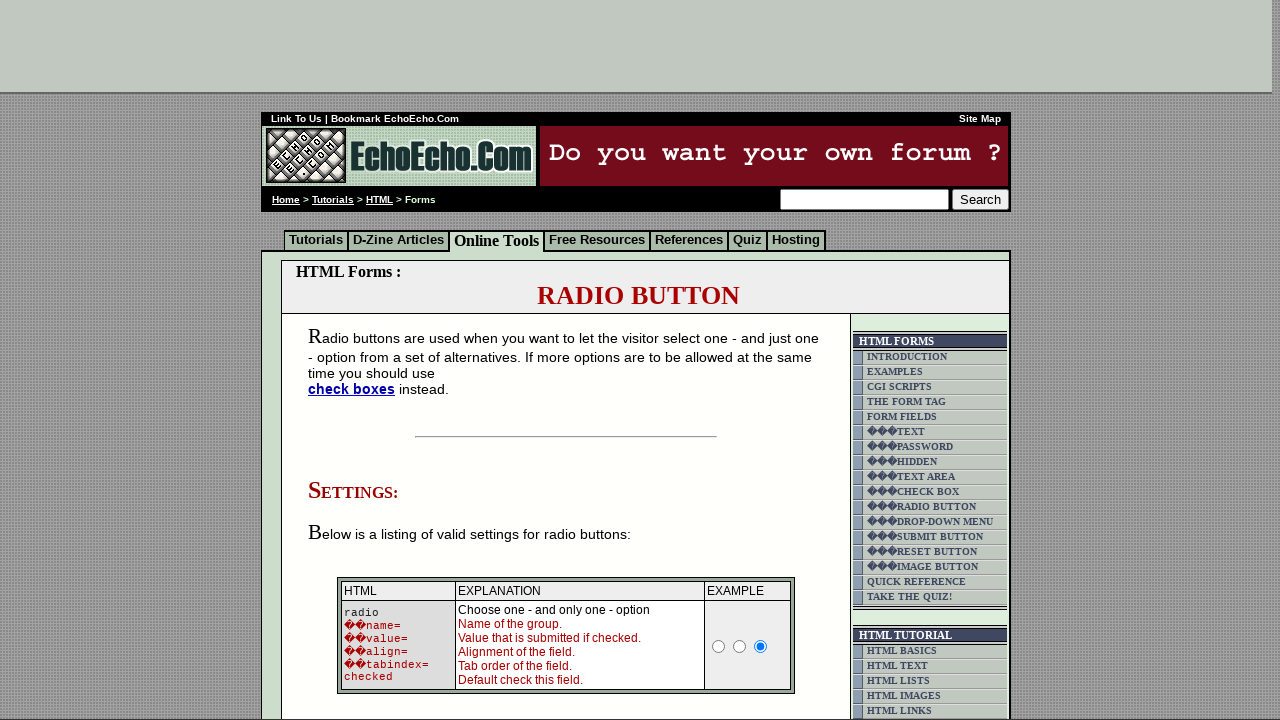

Radio buttons with name='group1' are present
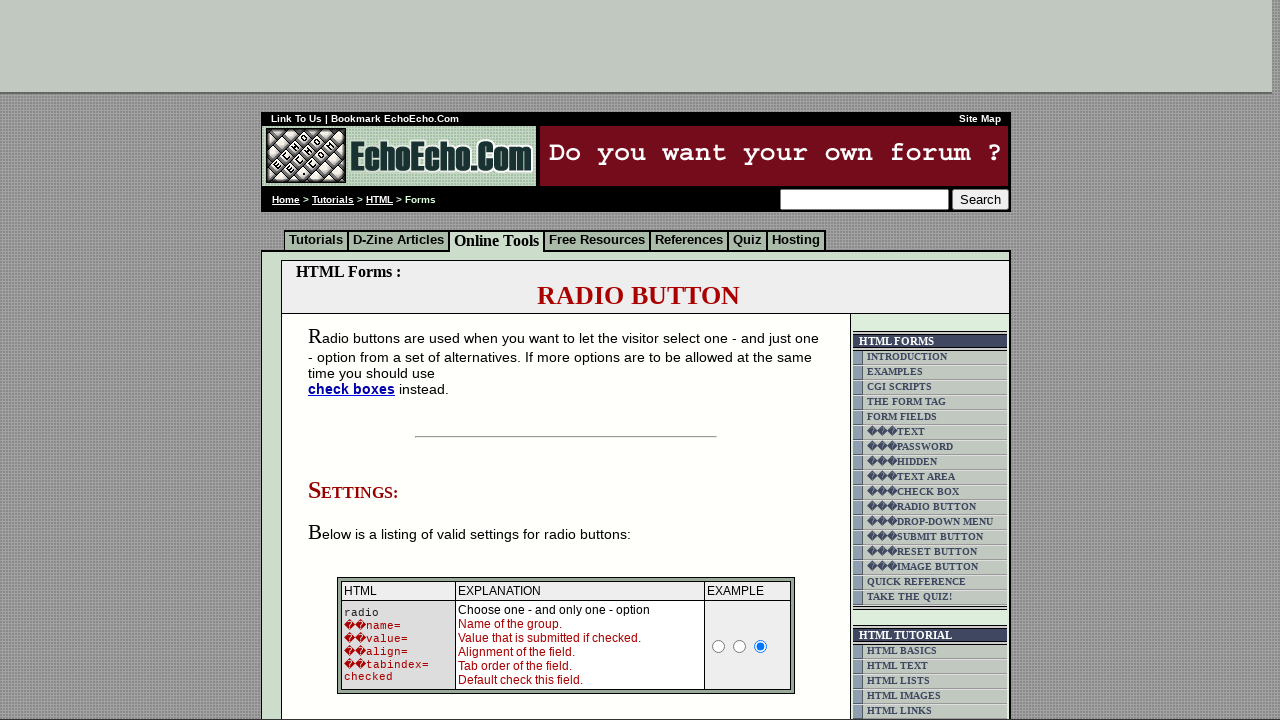

Retrieved all radio buttons with name='group1'
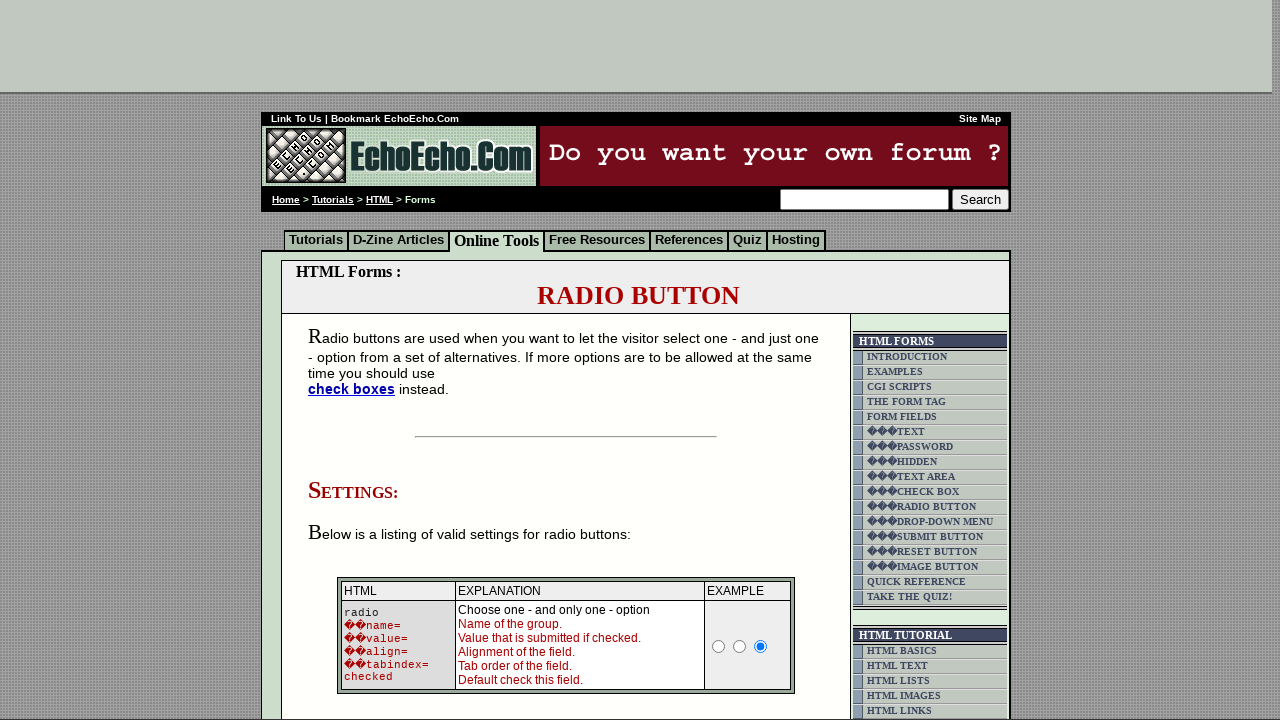

Retrieved value attribute from radio button: Milk
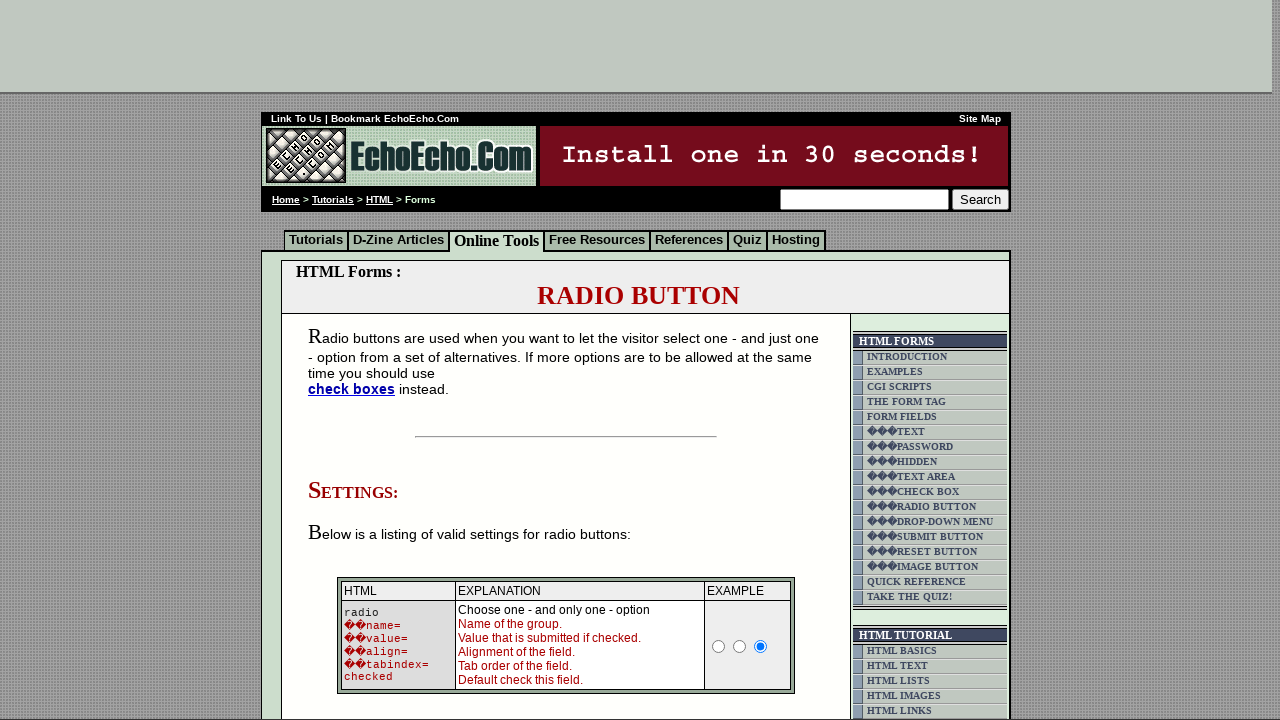

Retrieved checked attribute from radio button: None
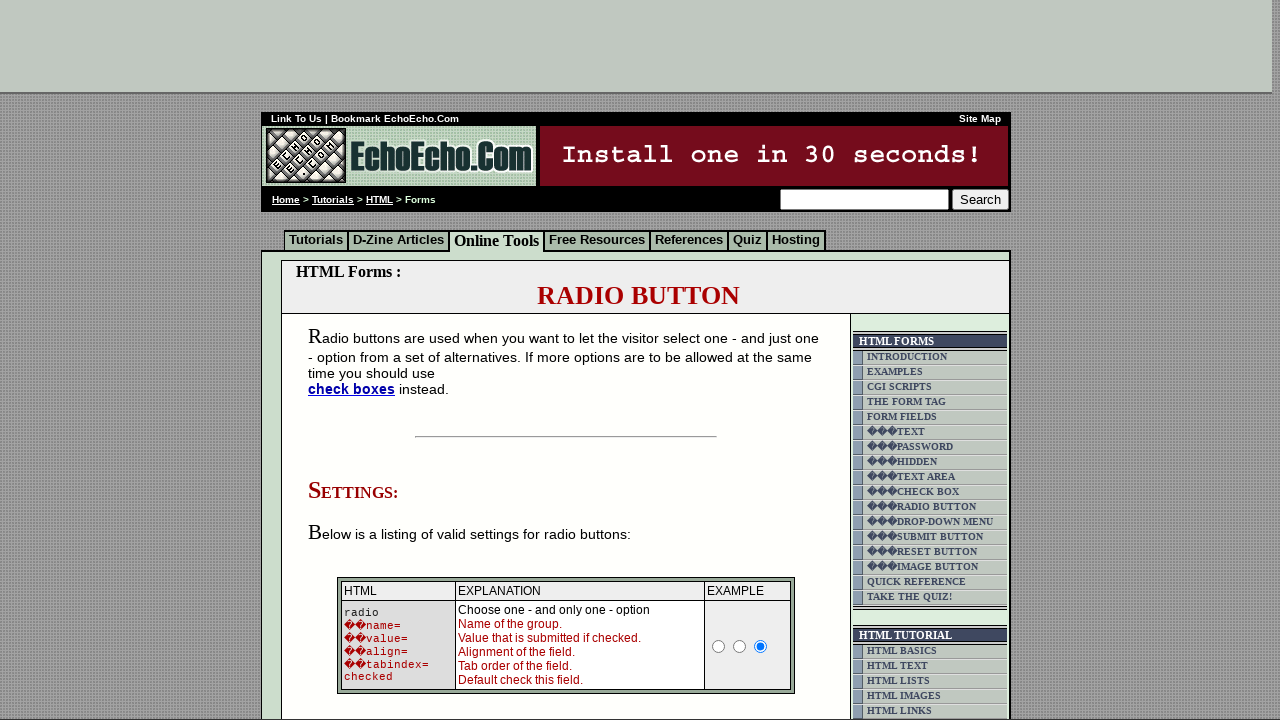

Verified radio button has a value attribute
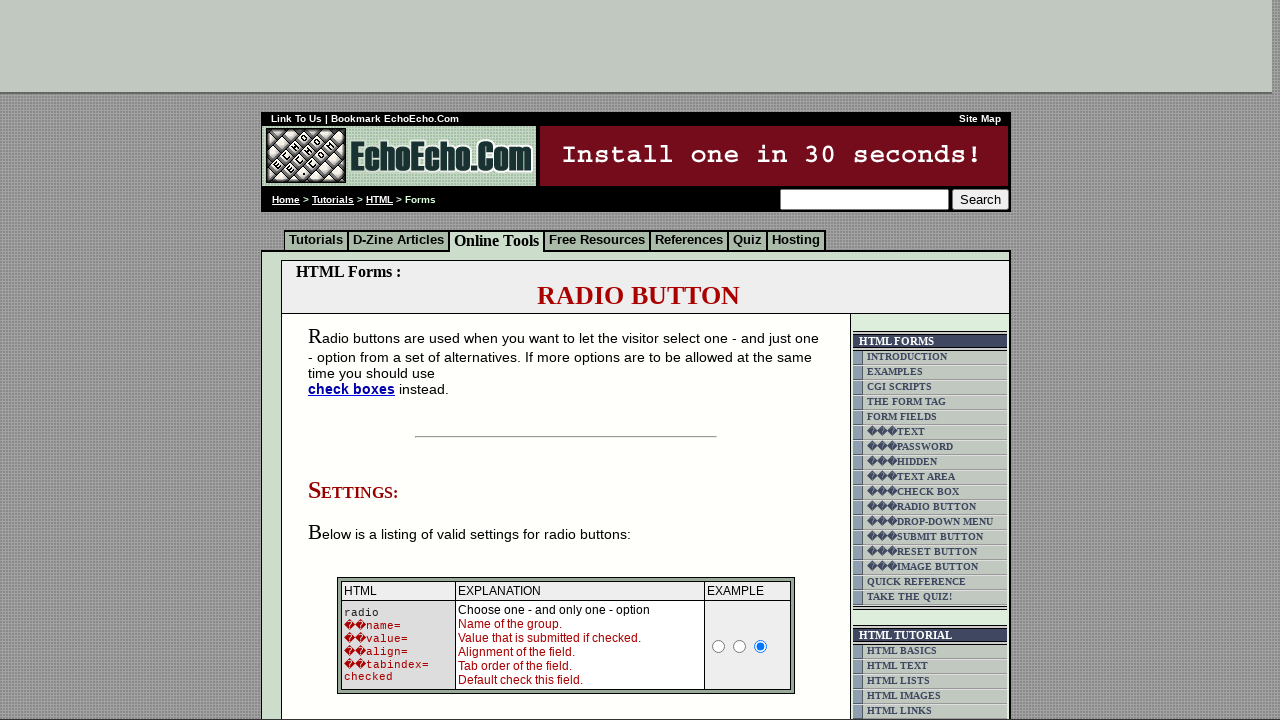

Retrieved value attribute from radio button: Butter
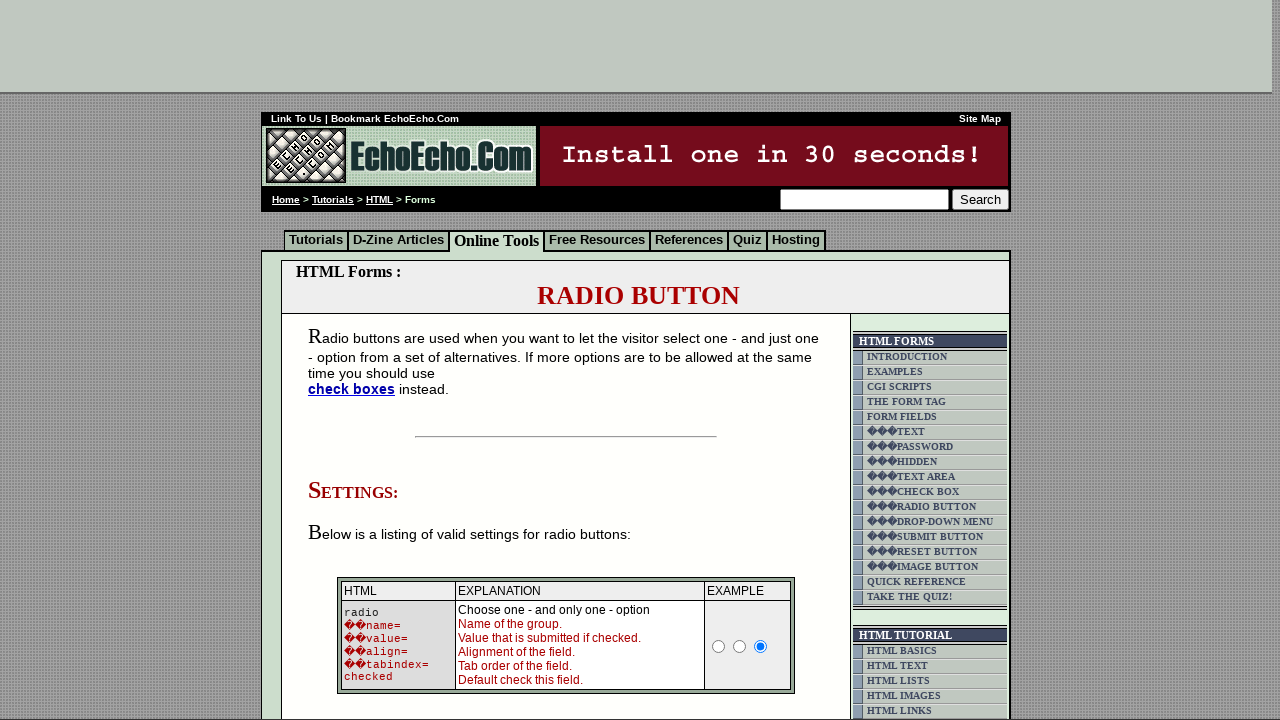

Retrieved checked attribute from radio button: 
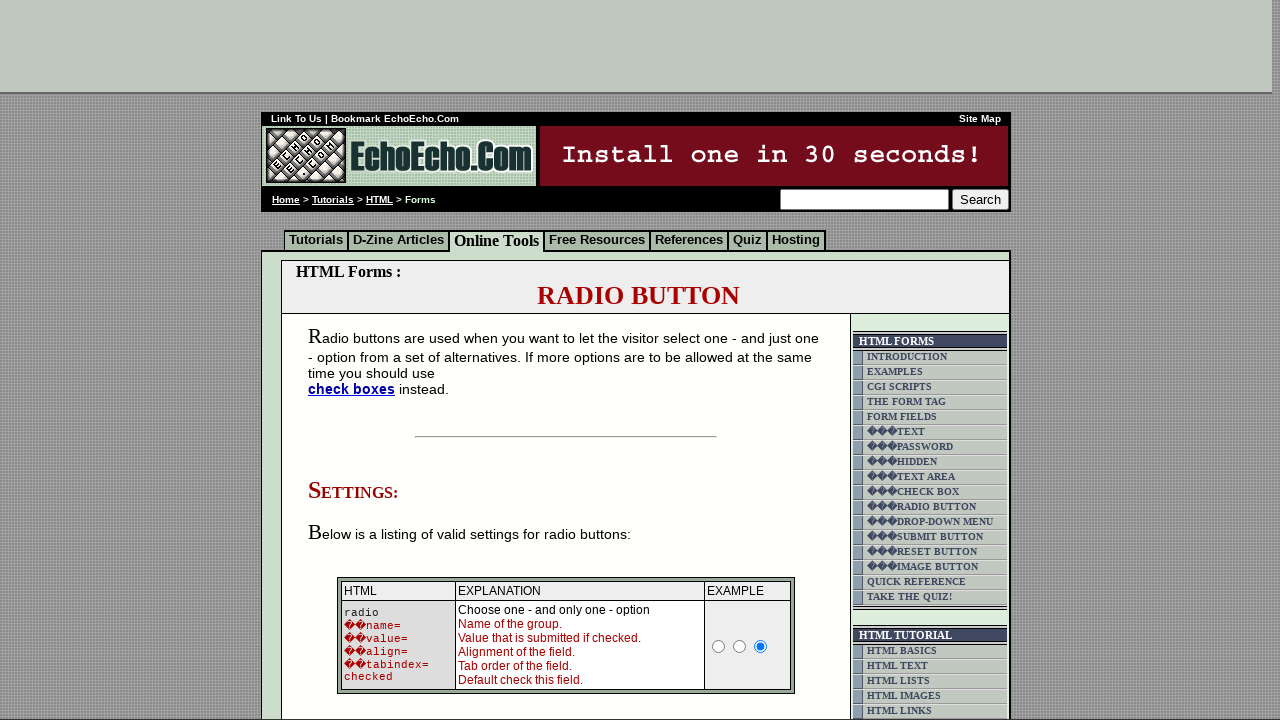

Verified radio button has a value attribute
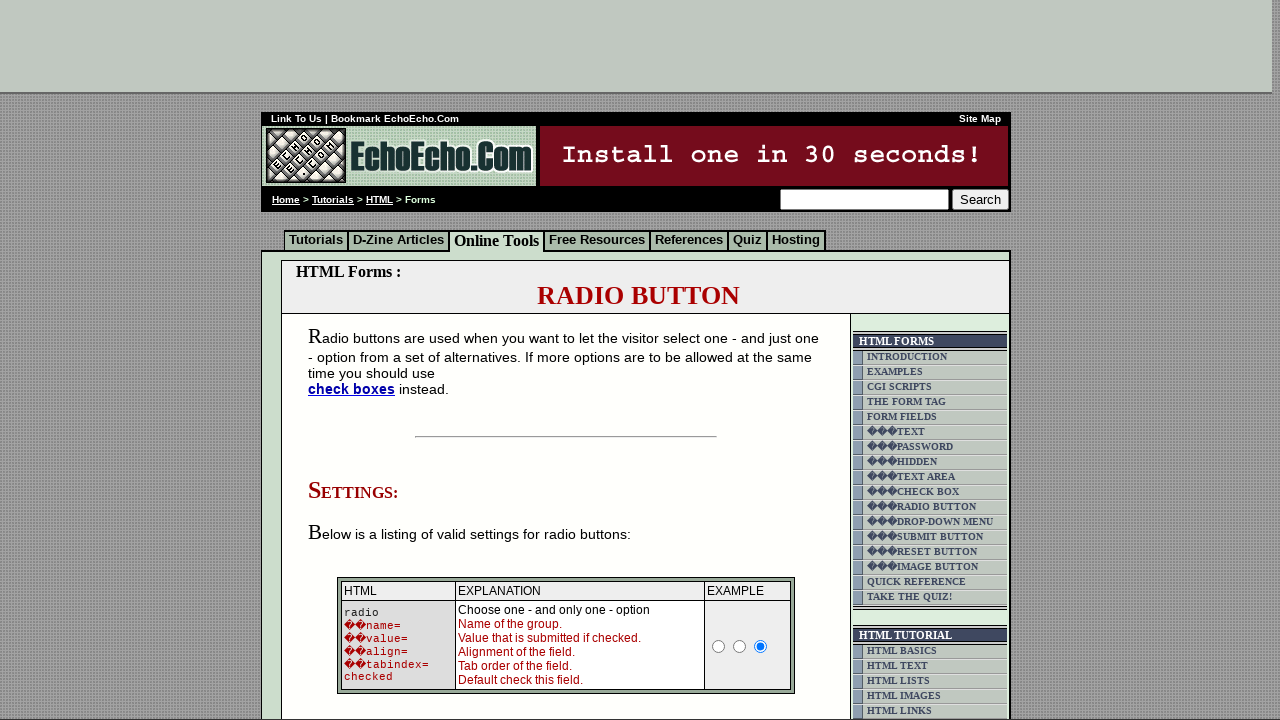

Retrieved value attribute from radio button: Cheese
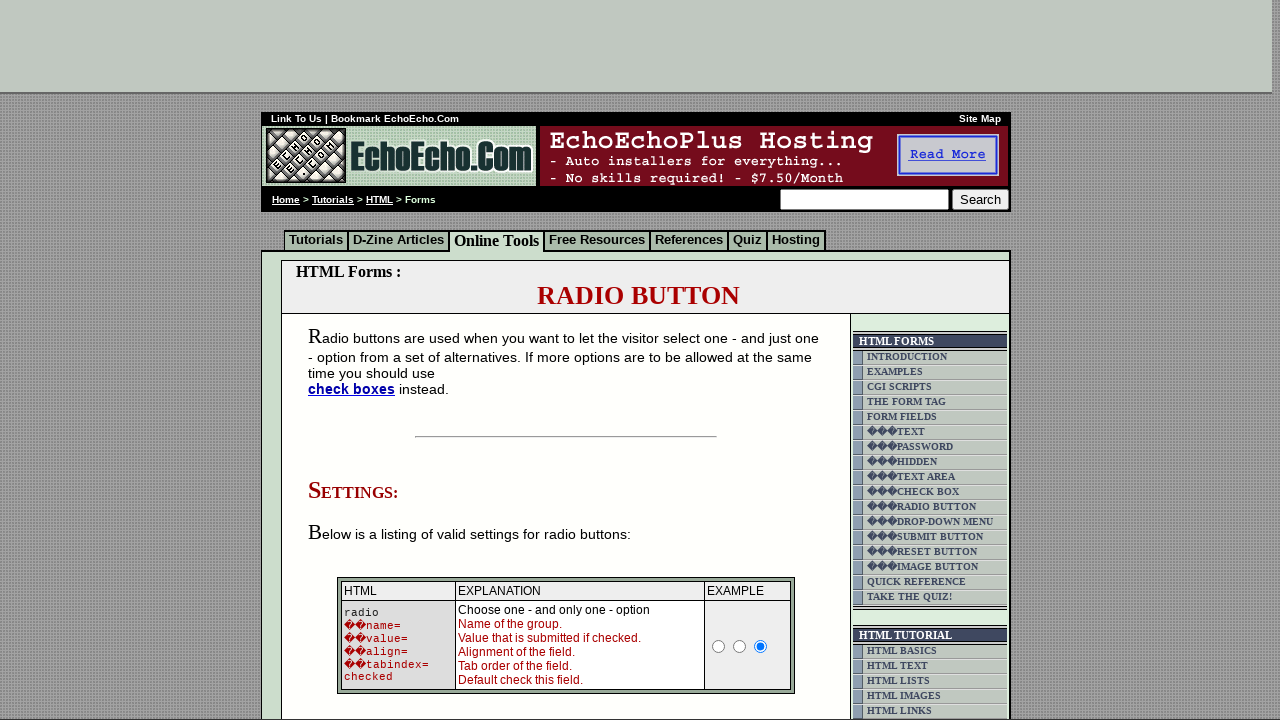

Retrieved checked attribute from radio button: None
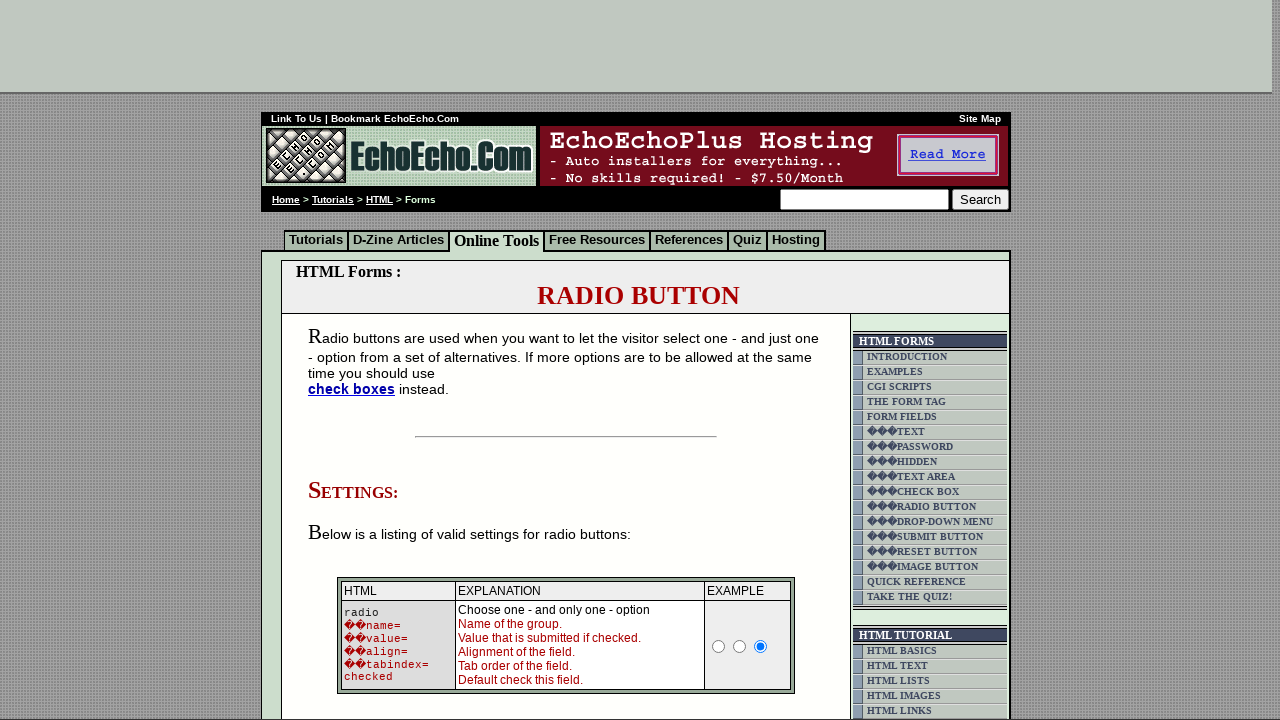

Verified radio button has a value attribute
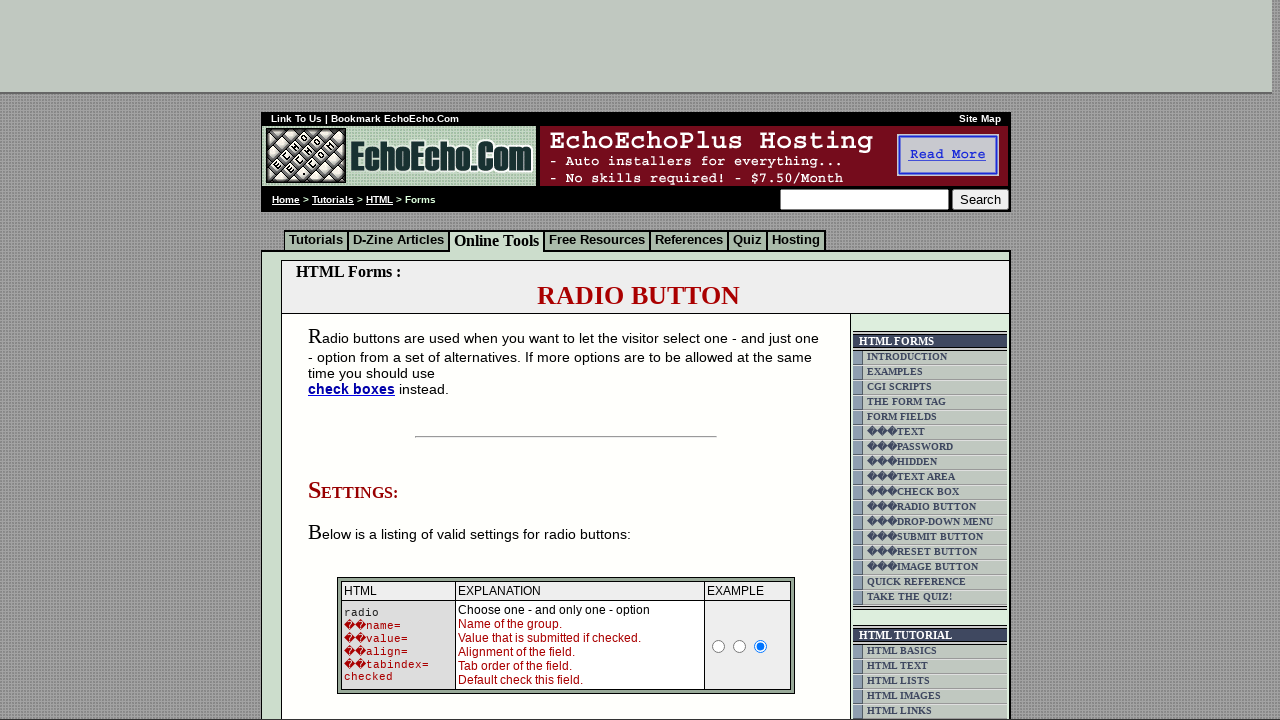

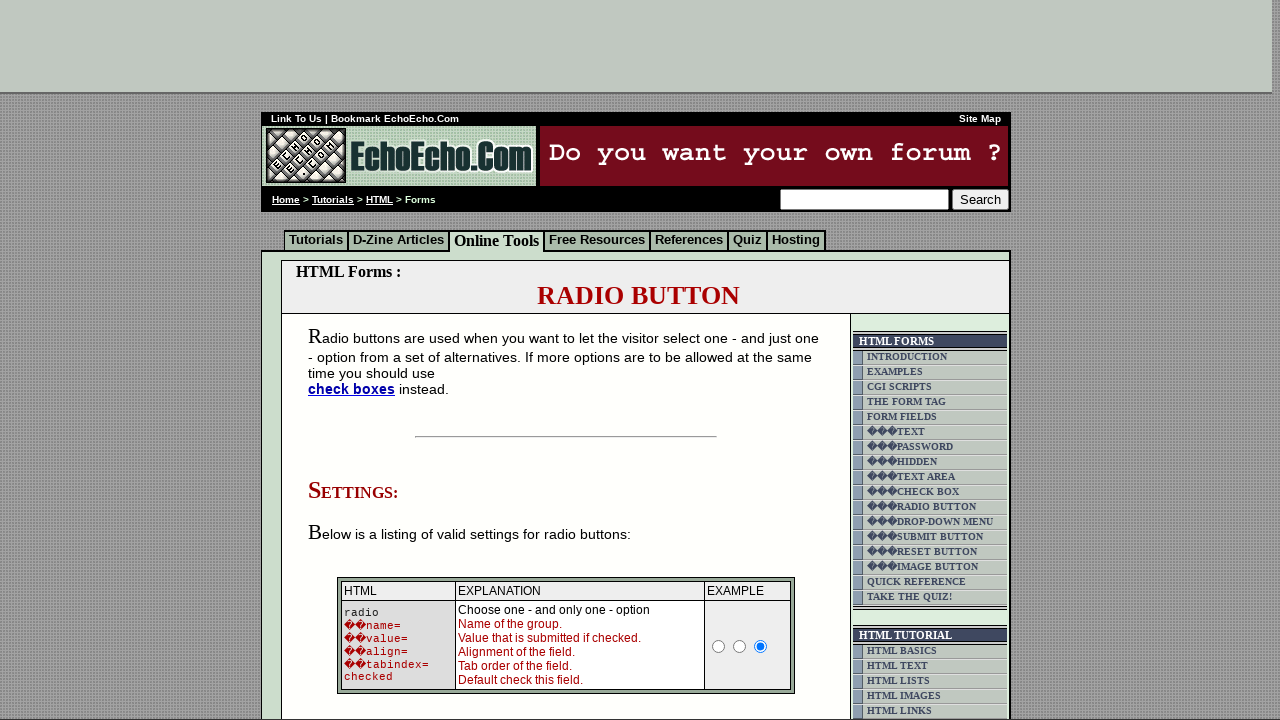